Tests A/B test opt-out by adding an opt-out cookie before visiting the A/B test page, then verifying the page shows the opt-out version

Starting URL: http://the-internet.herokuapp.com

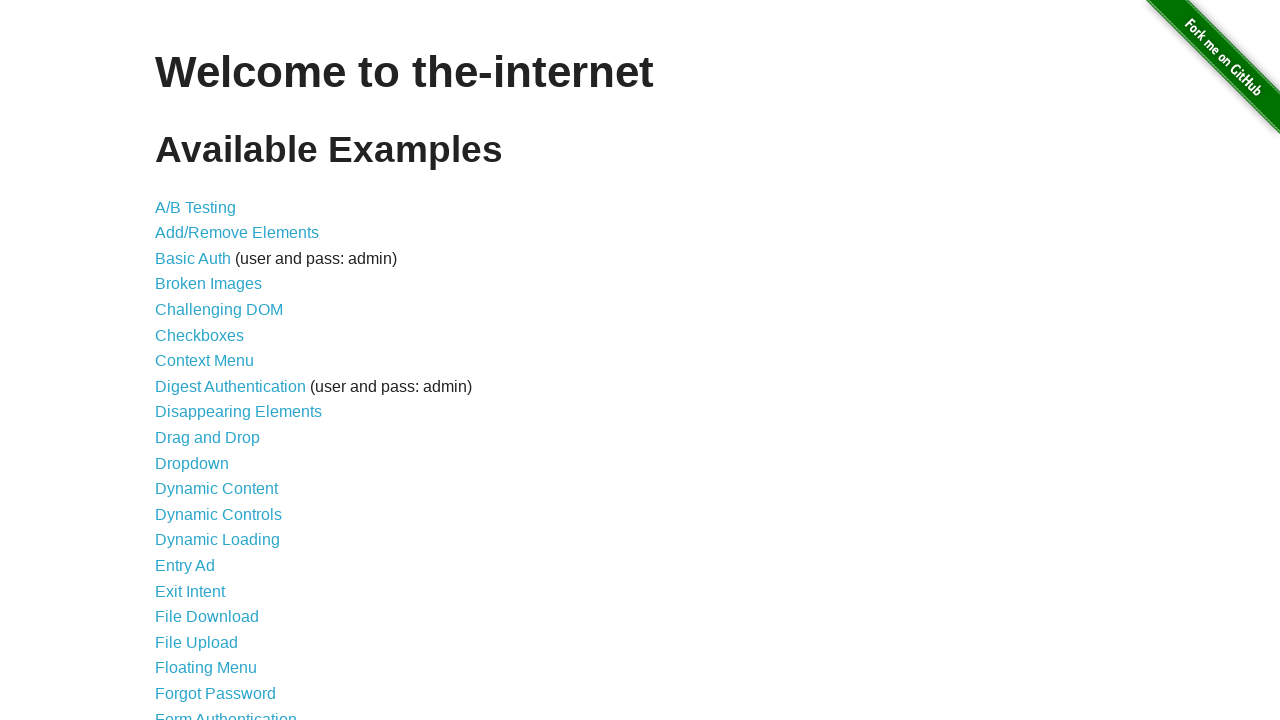

Added optimizelyOptOut cookie with value 'true'
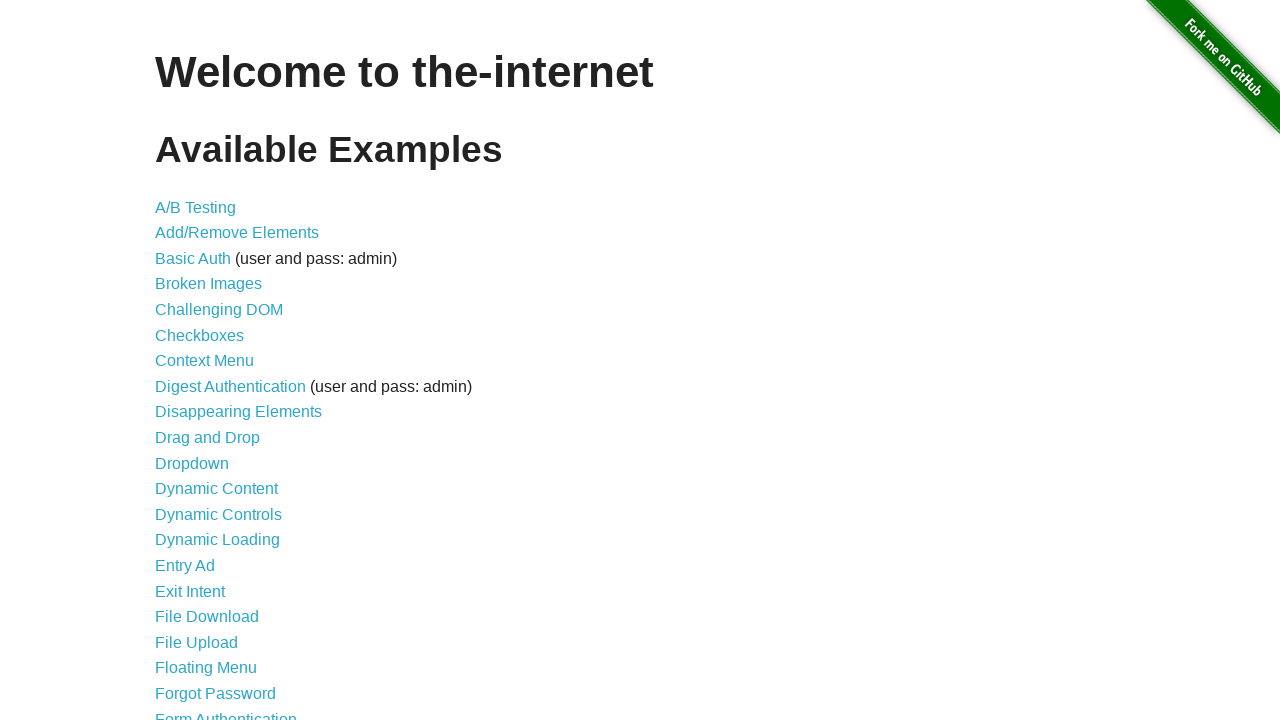

Navigated to A/B test page
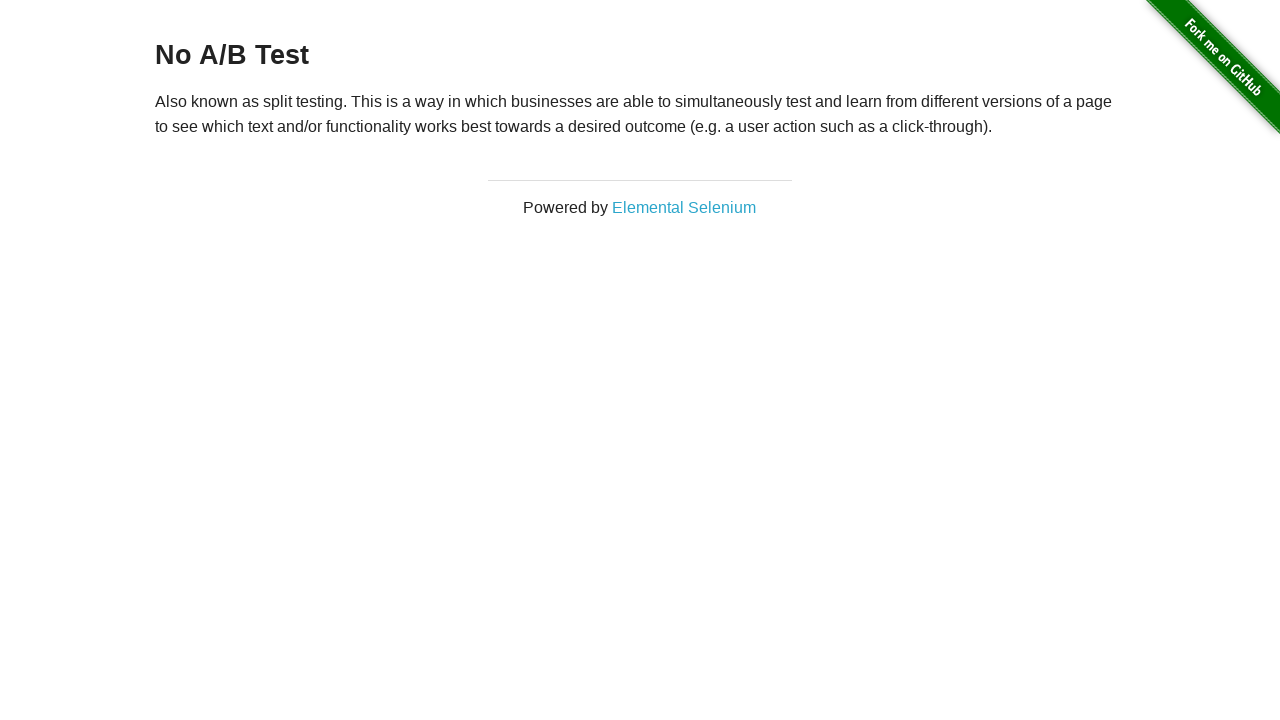

Retrieved heading text from page
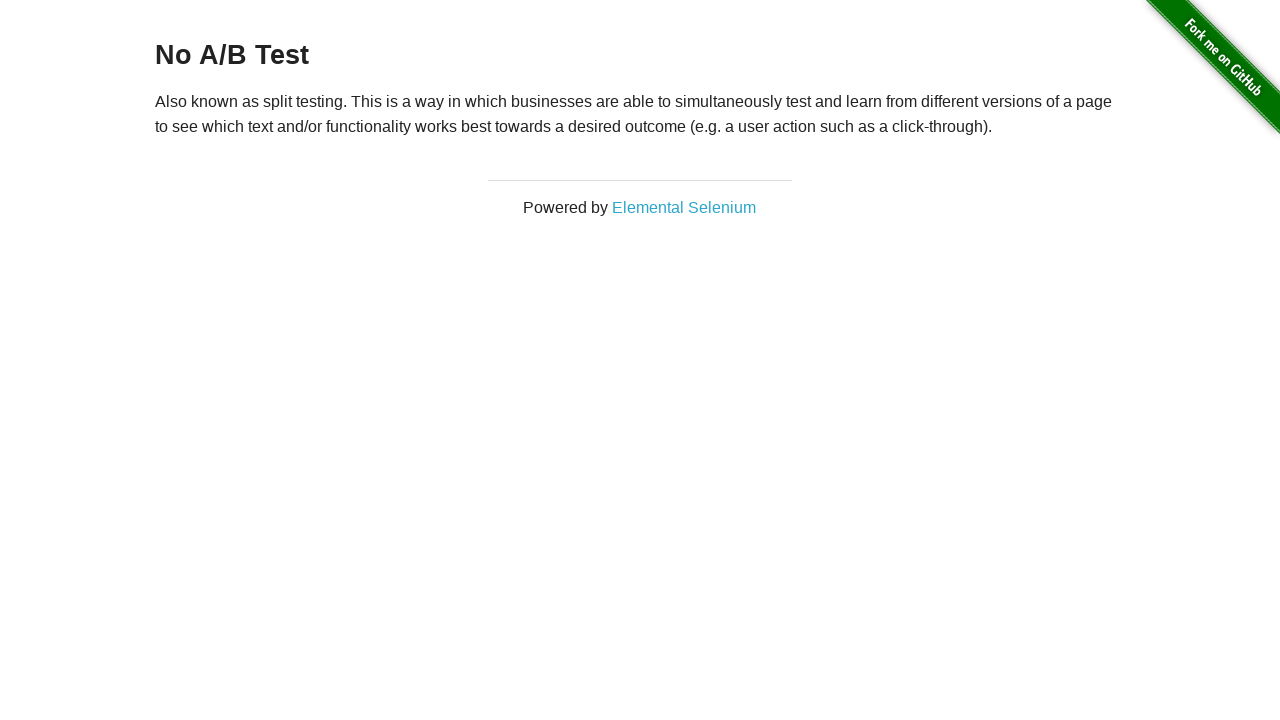

Verified heading text equals 'No A/B Test' - opt-out successful
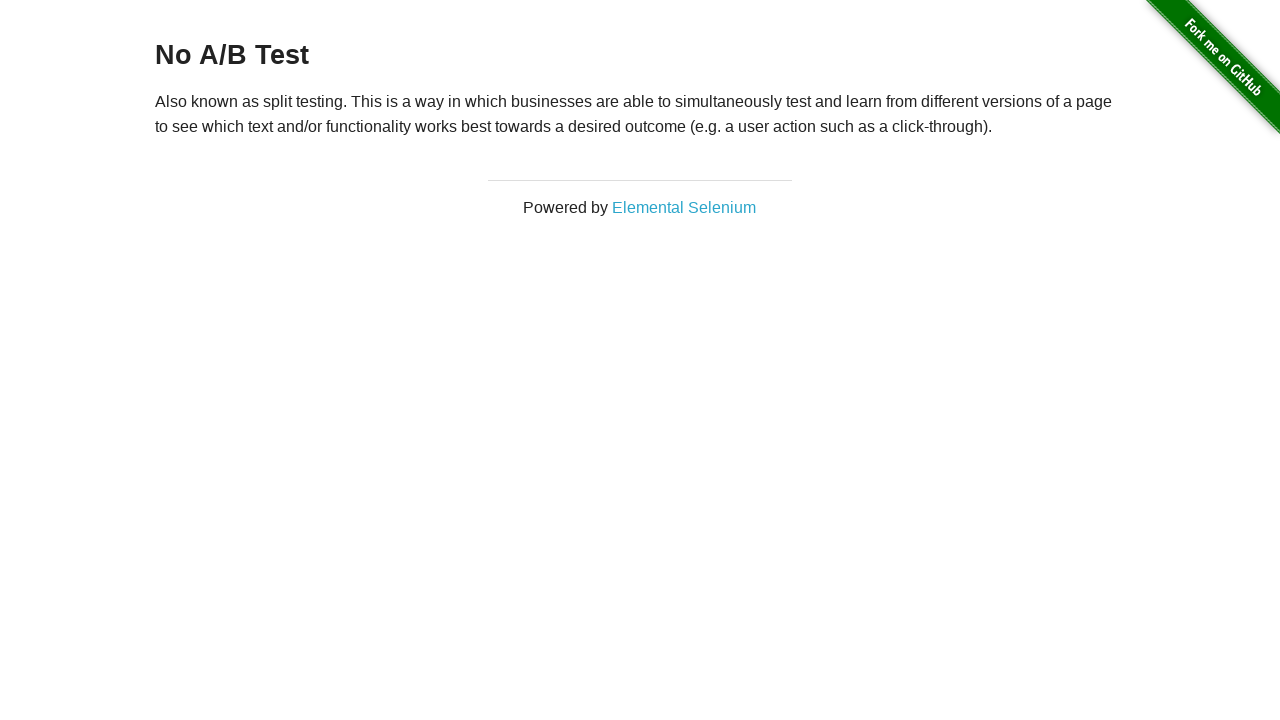

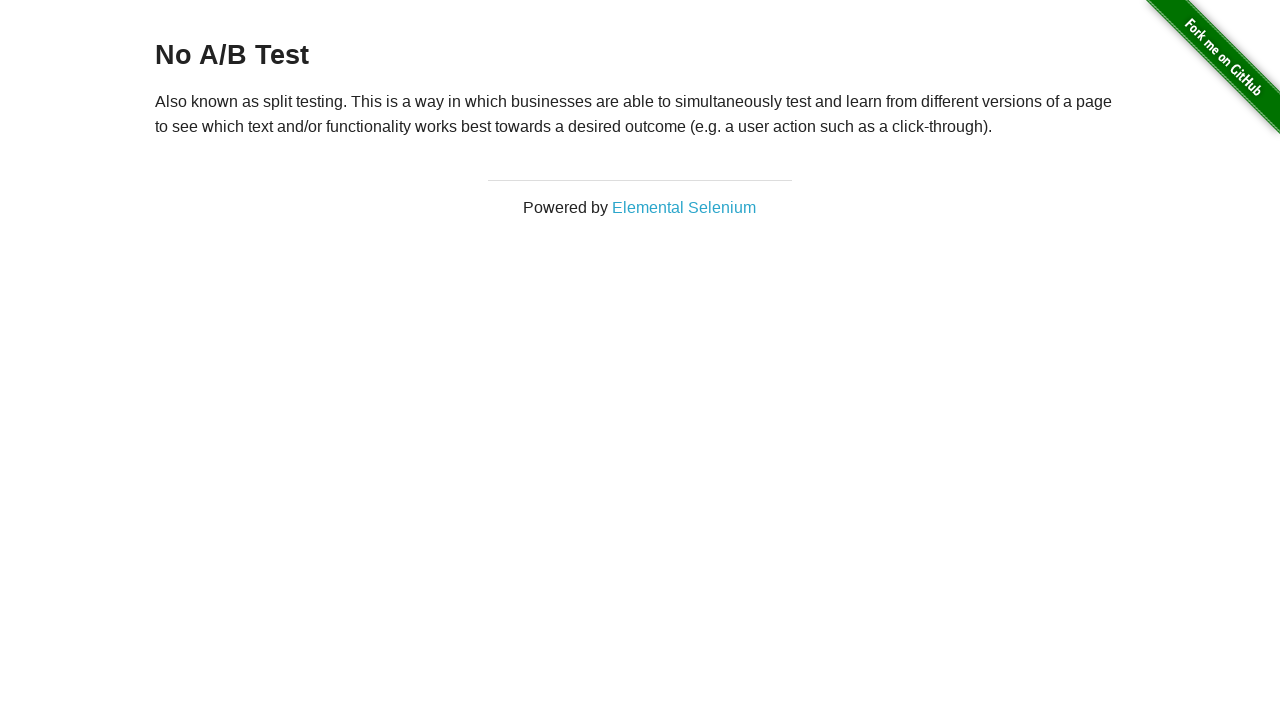